Tests clicking a link that opens a new tab and switching to verify the demo site URL.

Starting URL: https://www.toolsqa.com/selenium-training/

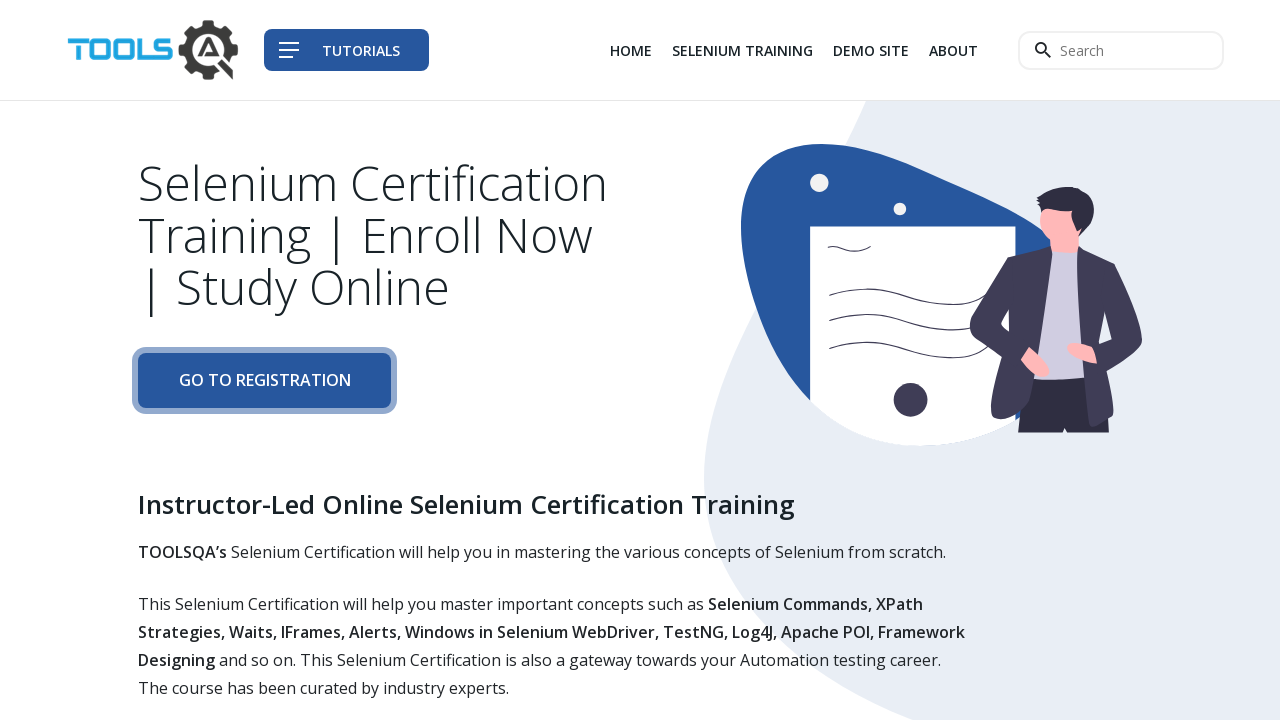

Clicked on the third navigation link to open demo site in new tab at (871, 50) on div.col-auto li:nth-child(3) a
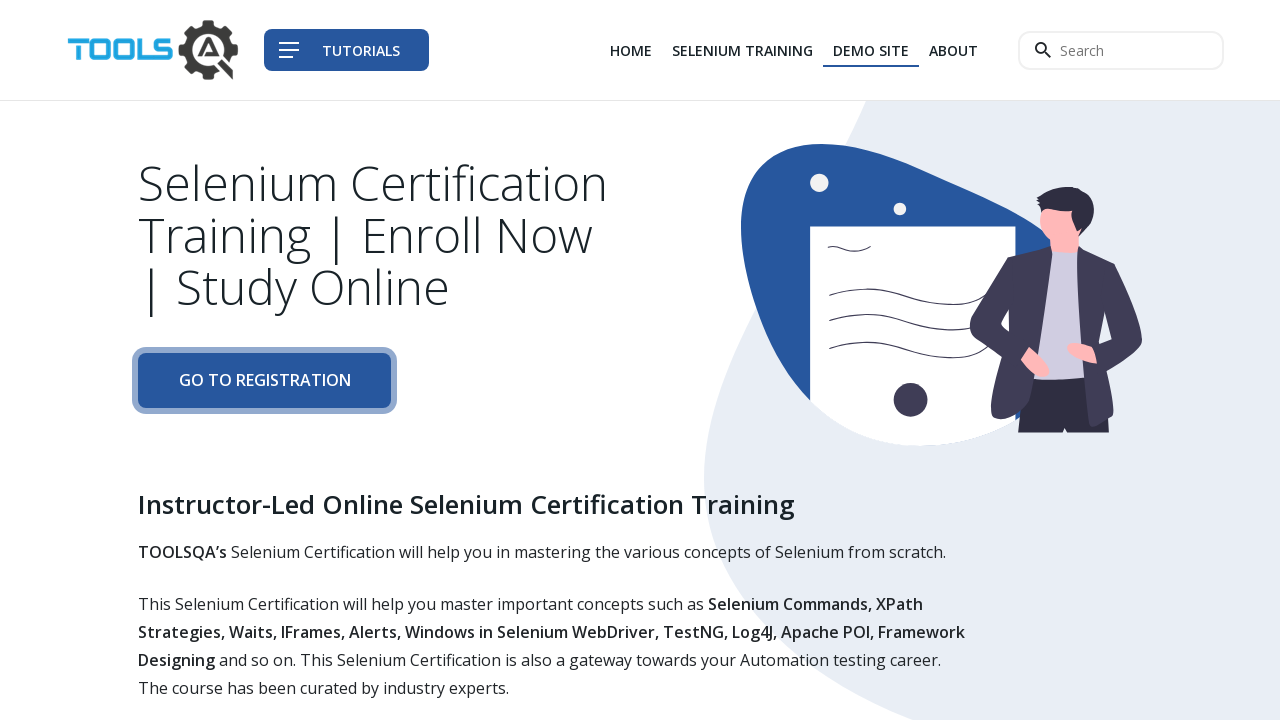

Captured reference to the newly opened page
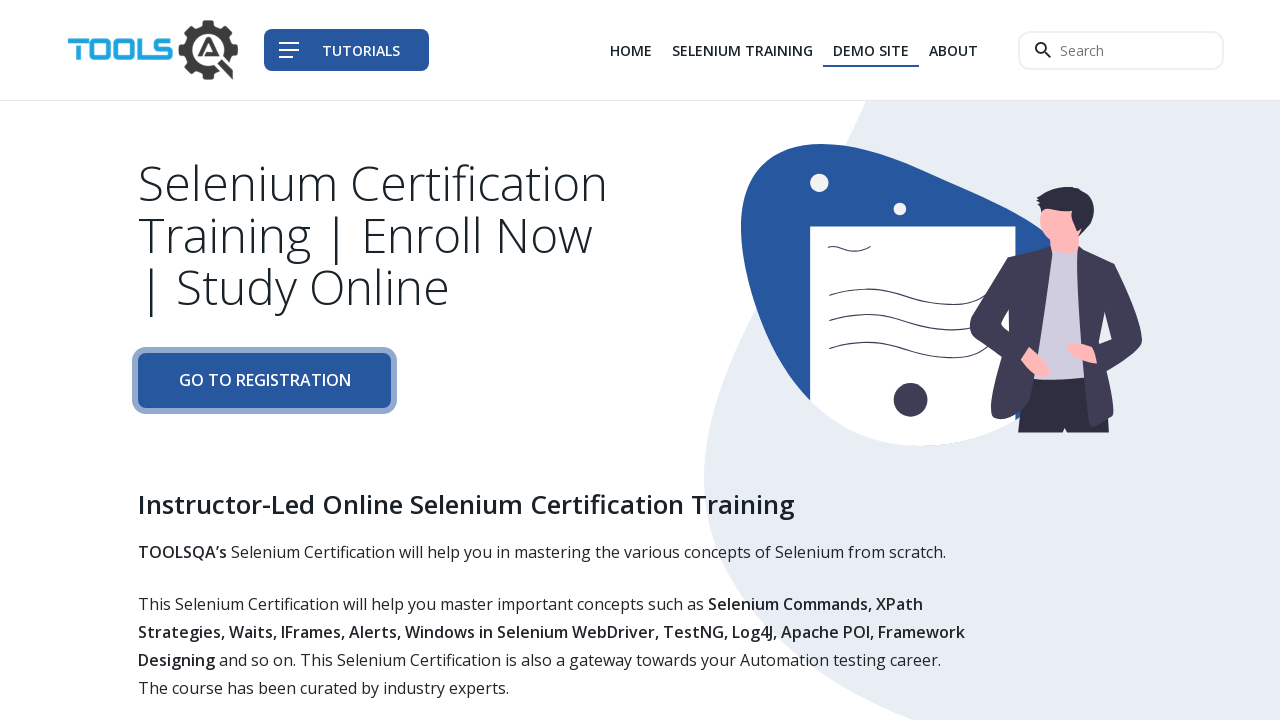

Waited for new page to fully load
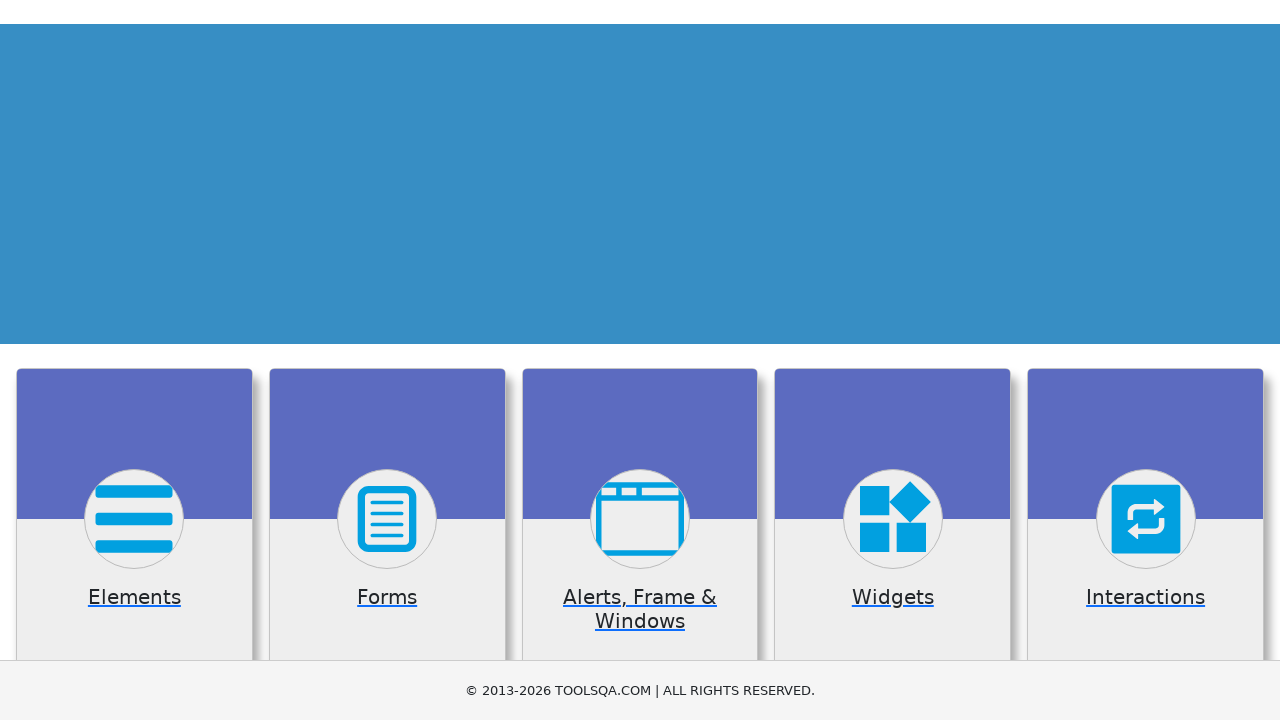

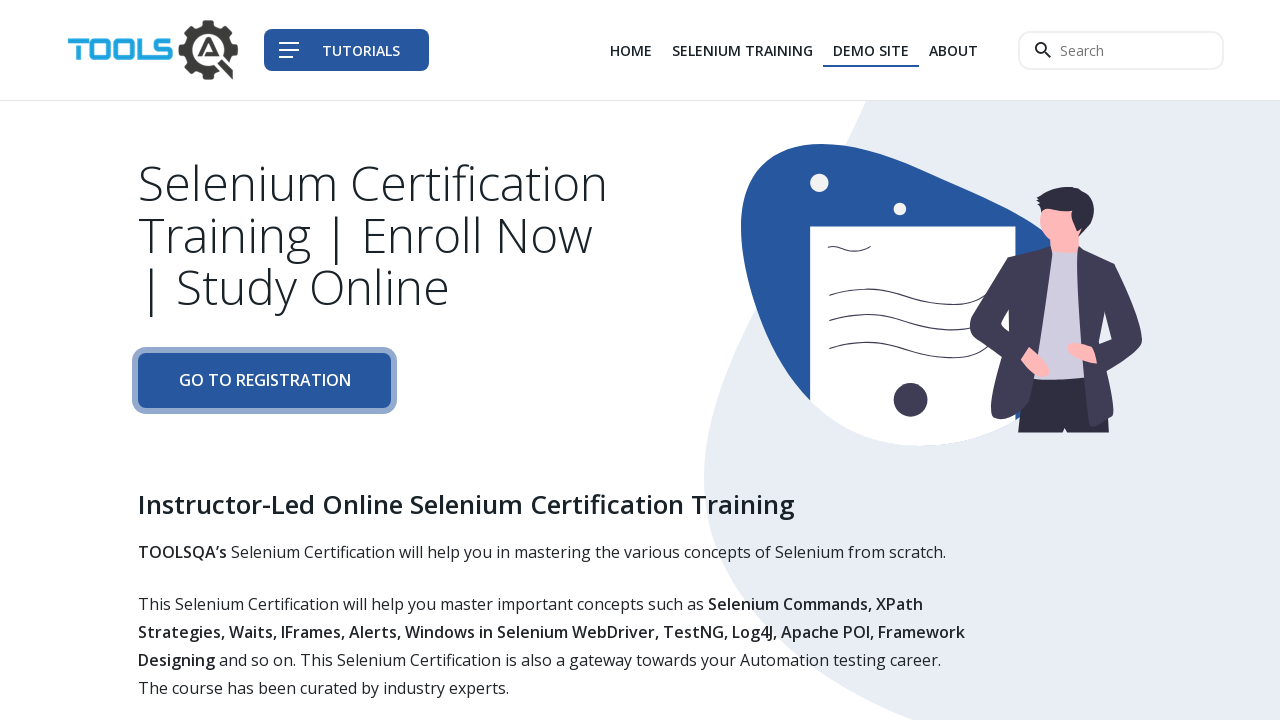